Tests registration form validation by submitting mismatched passwords, expecting an alert message about passwords not matching

Starting URL: https://karshten.github.io/demo-day.github.io/#

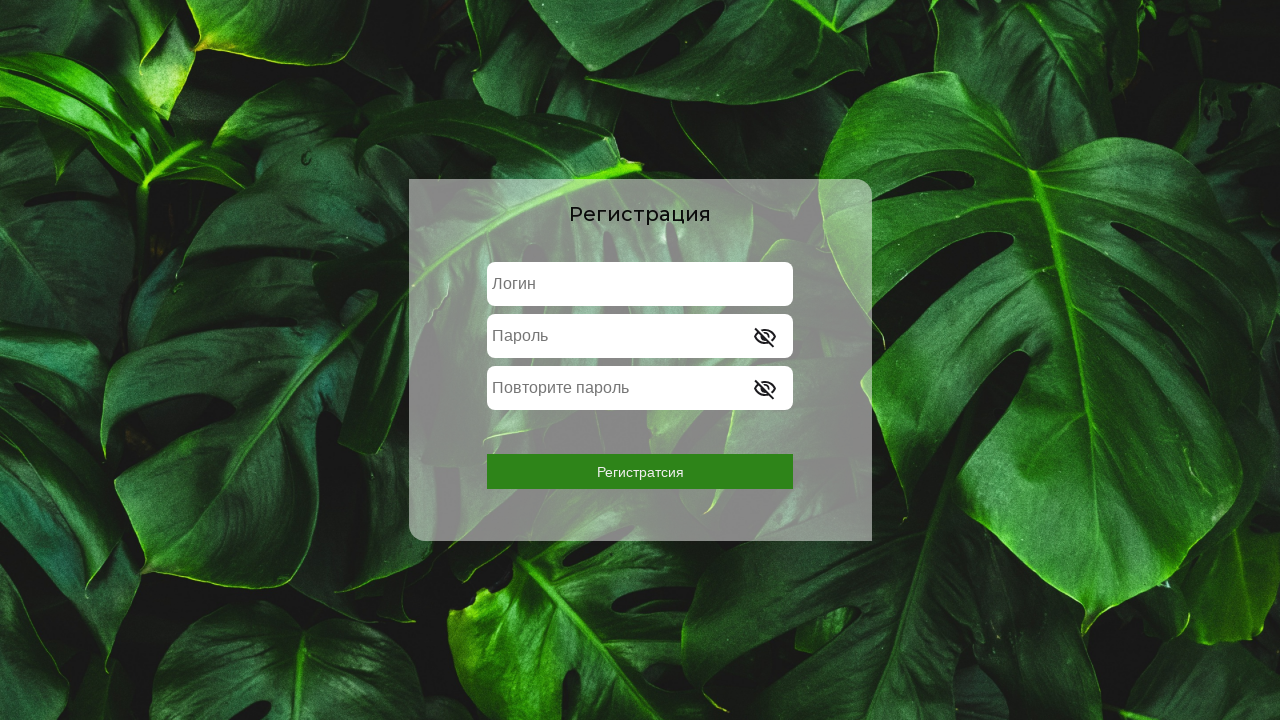

Navigated to registration form page
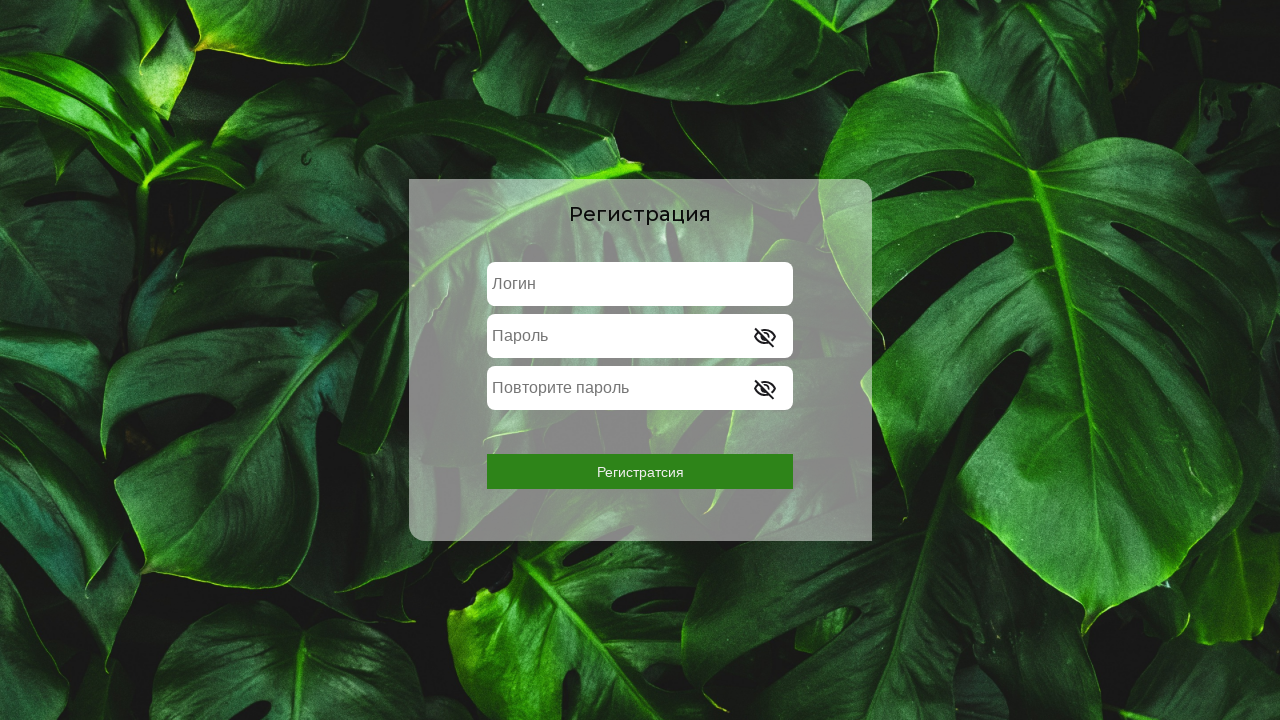

Filled login field with 'john' on internal:attr=[placeholder="Логин"i]
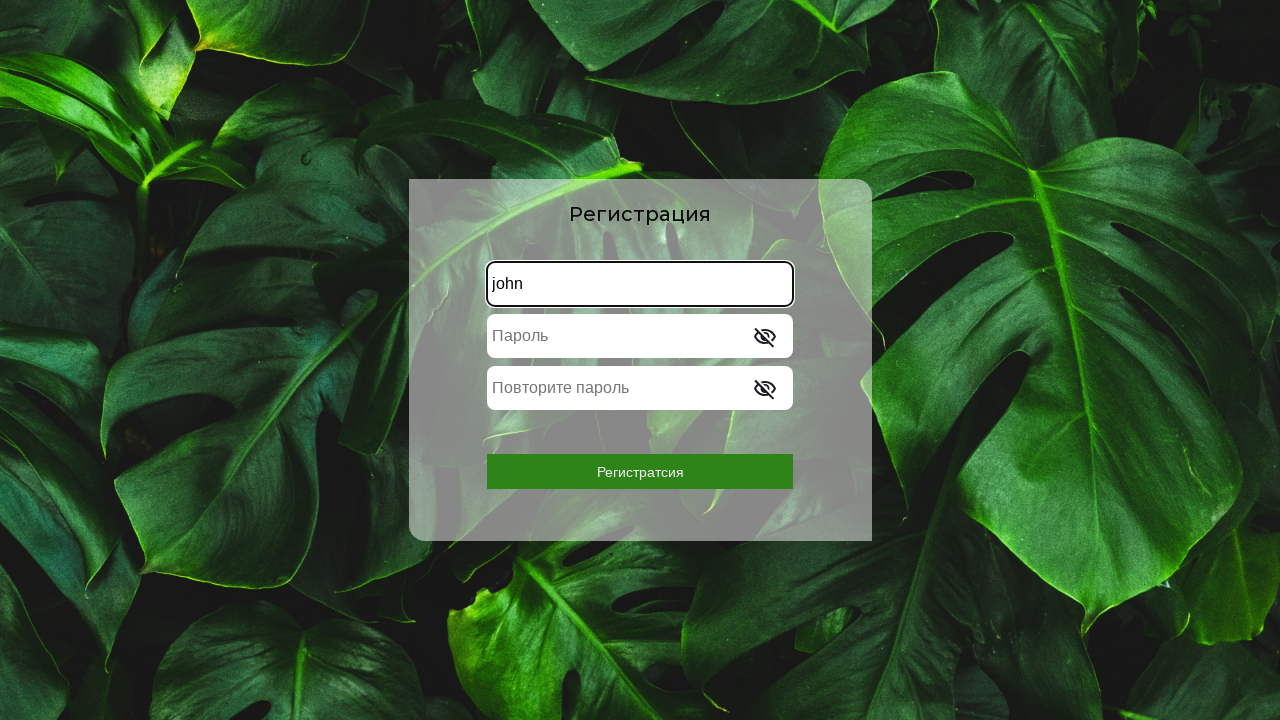

Filled password field with 'tester123' on internal:attr=[placeholder="Пароль"s]
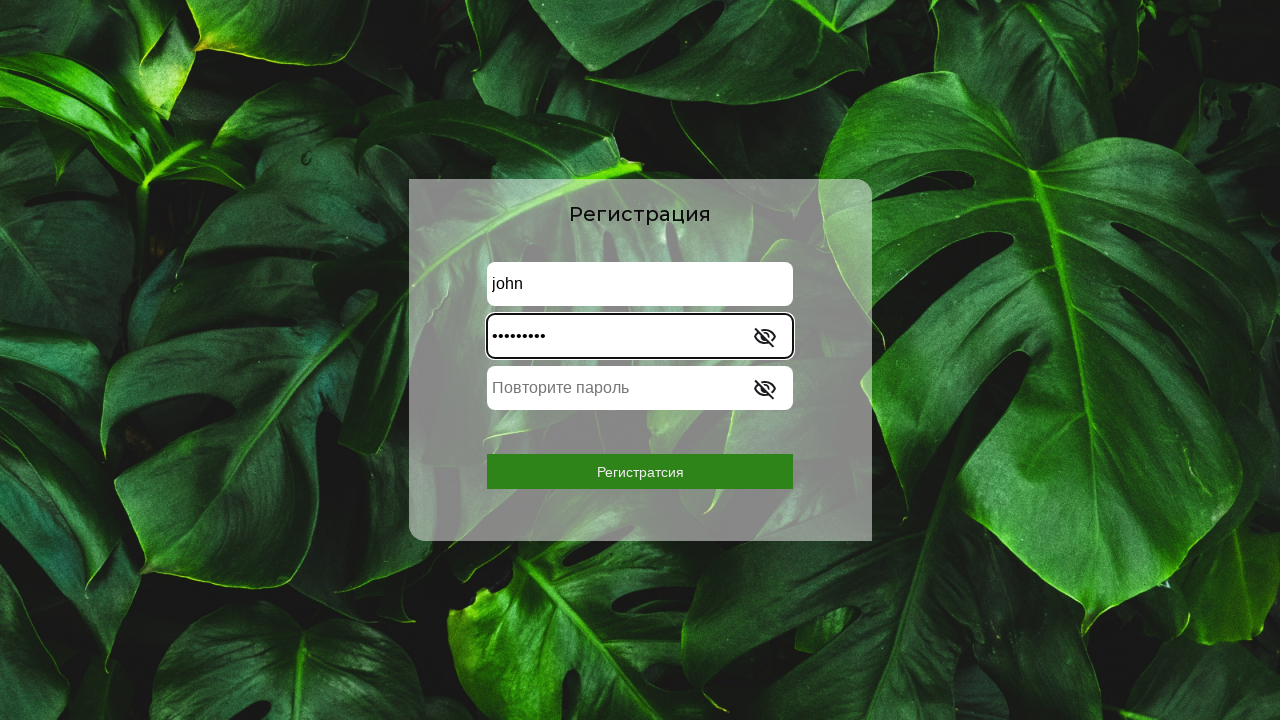

Filled confirm password field with mismatched value '123secure' on internal:attr=[placeholder="Повторите пароль"i]
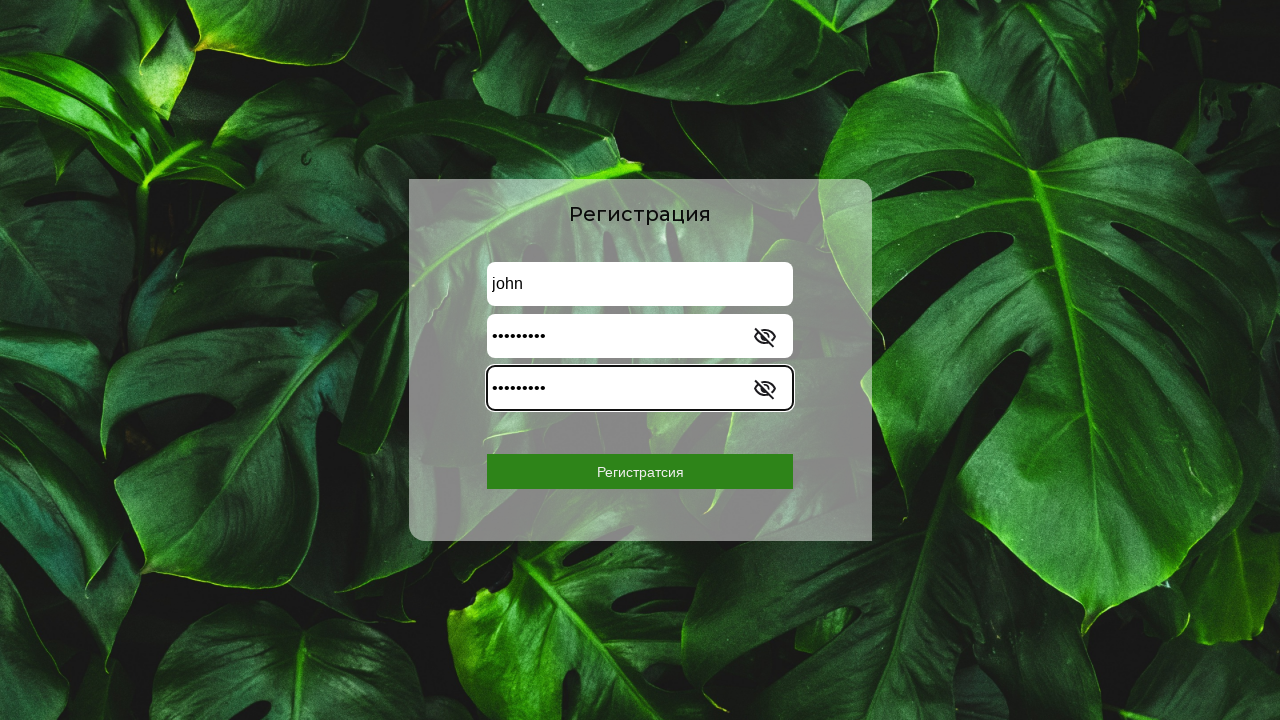

Clicked registration button to submit form with mismatched passwords at (640, 472) on internal:role=button[name="Регистратсия"i]
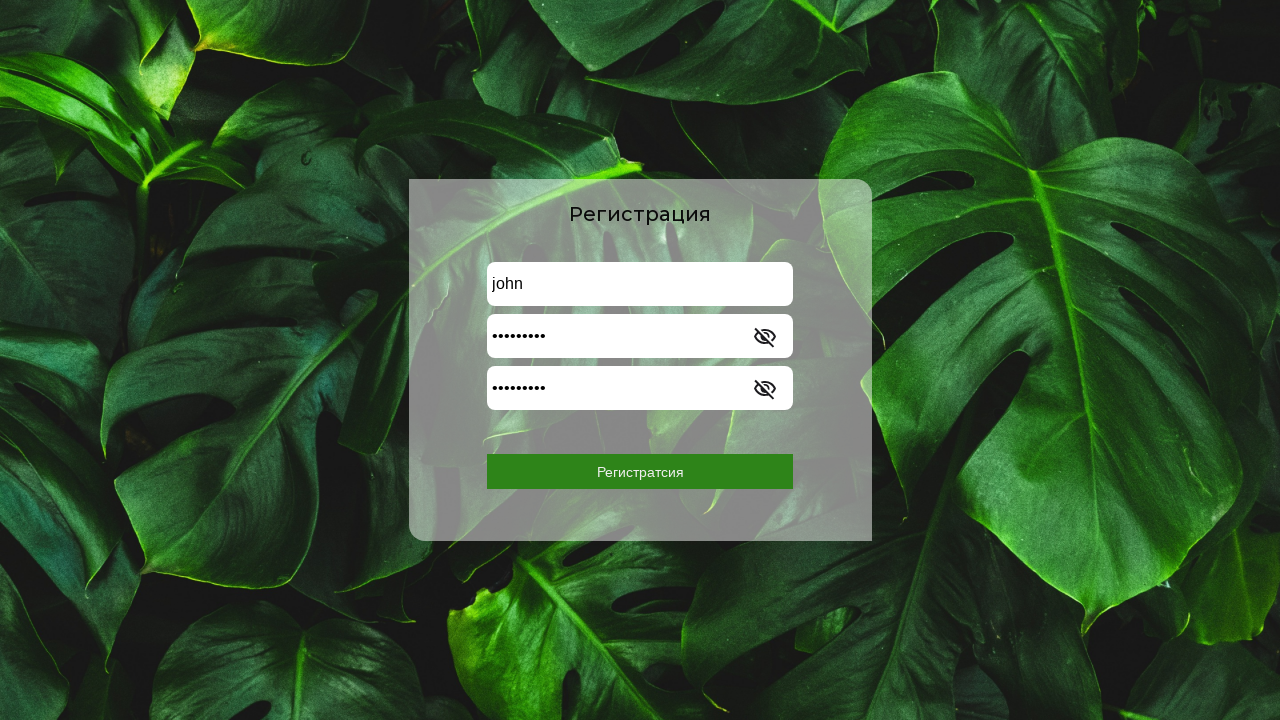

Waited for alert message about password mismatch to appear
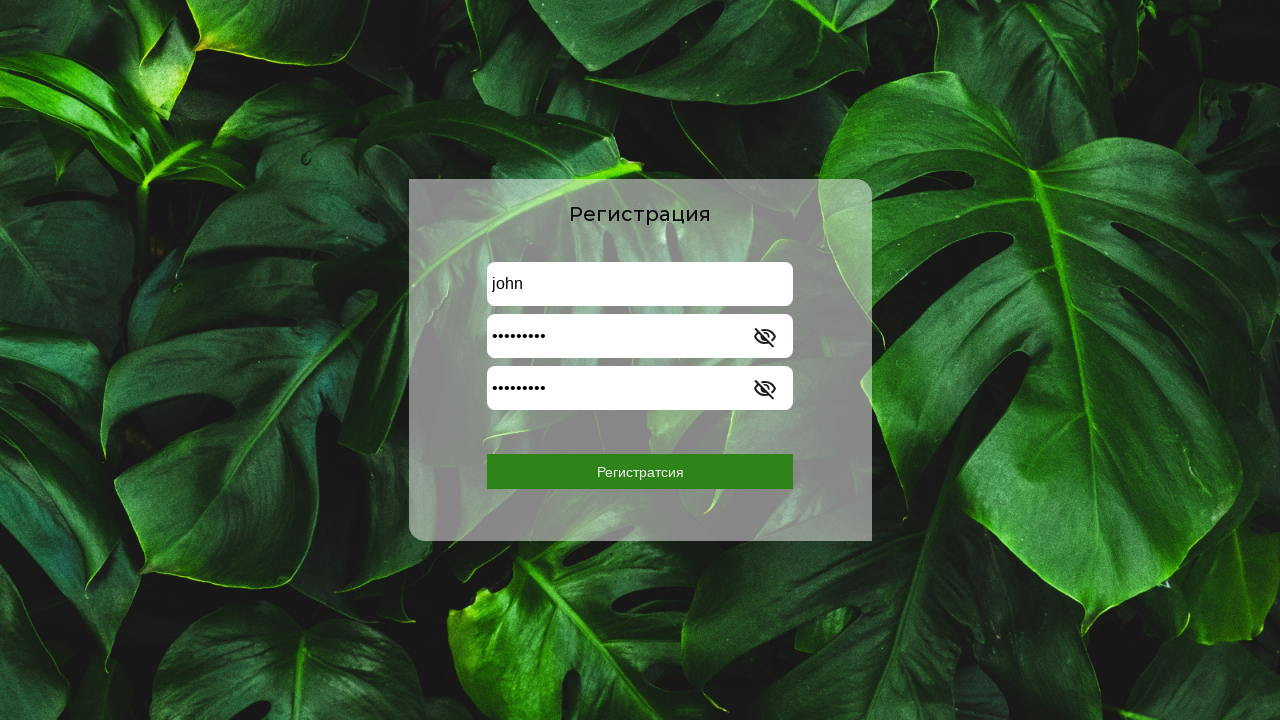

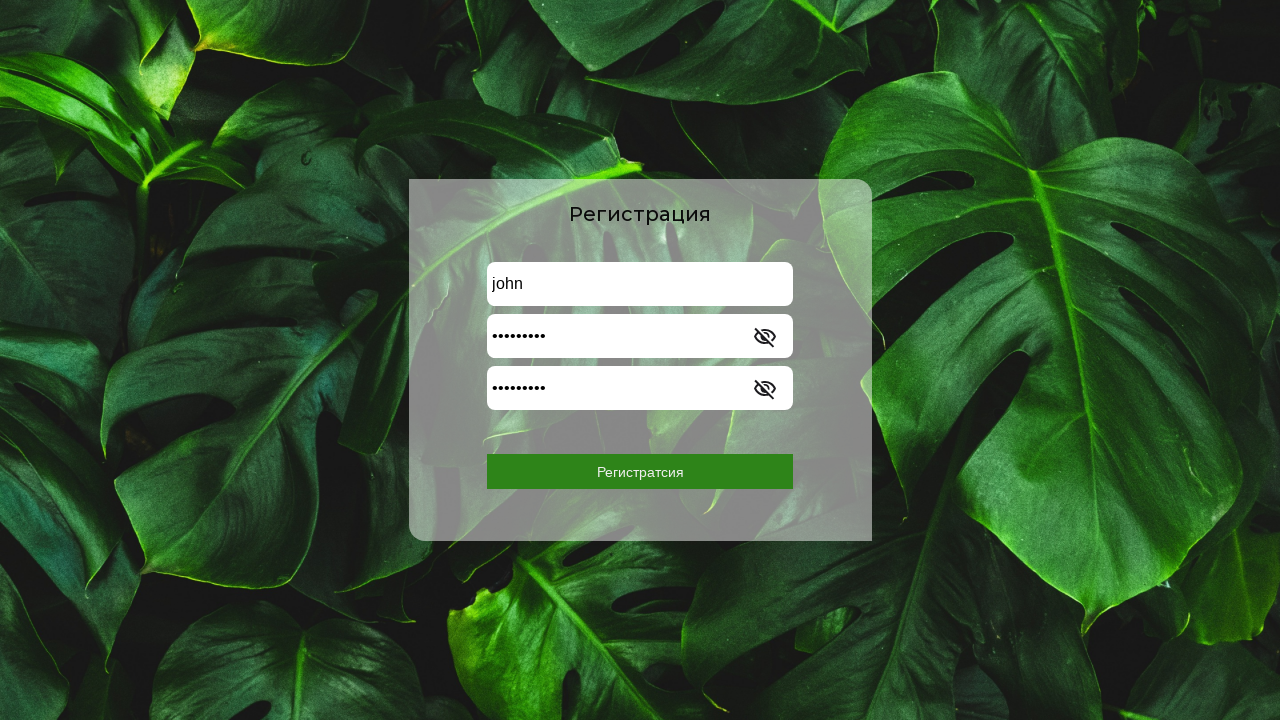